Tests dynamic link that opens in a new tab

Starting URL: https://demoqa.com/elements

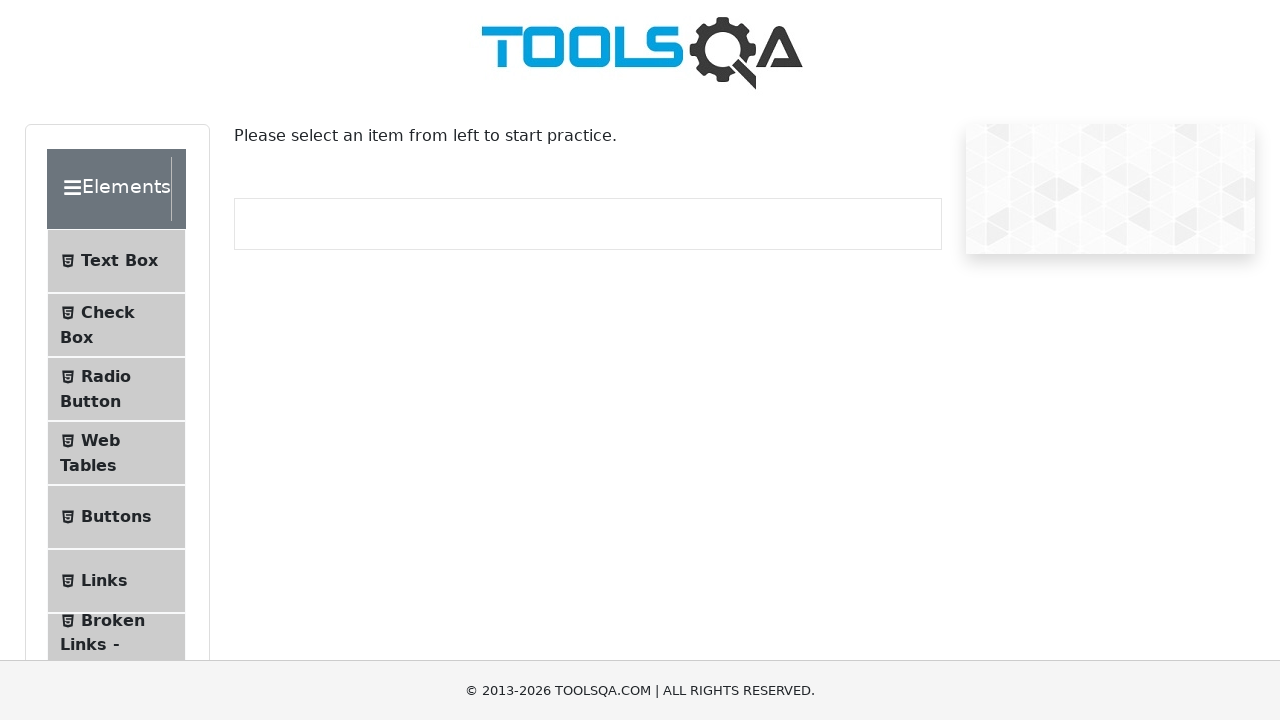

Scrolled to Links menu item
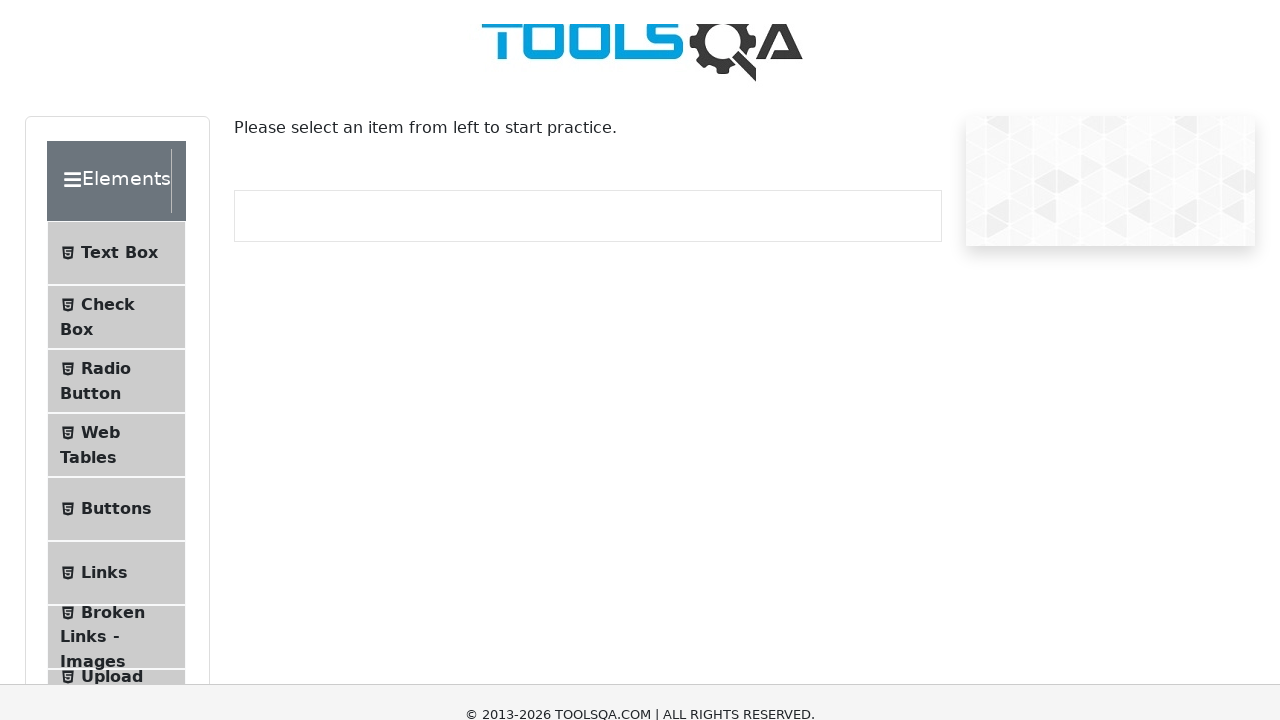

Clicked Links menu item at (116, 32) on #item-5
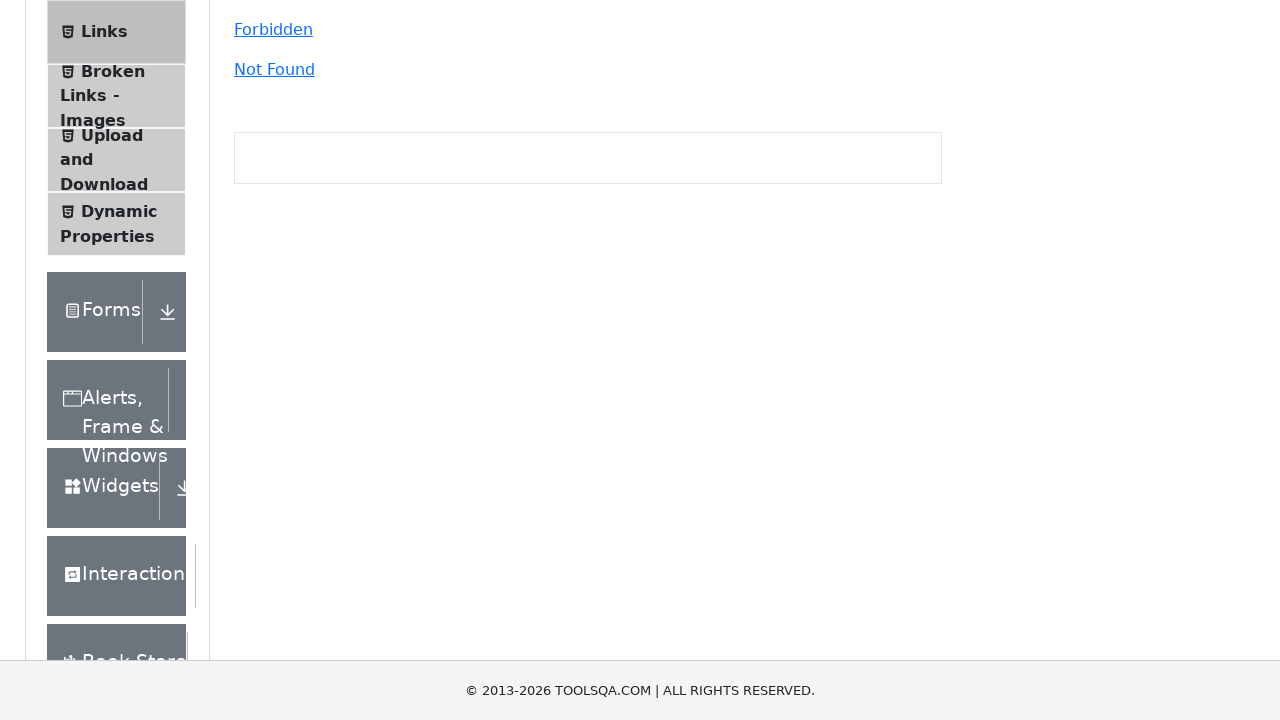

Navigated to Links page
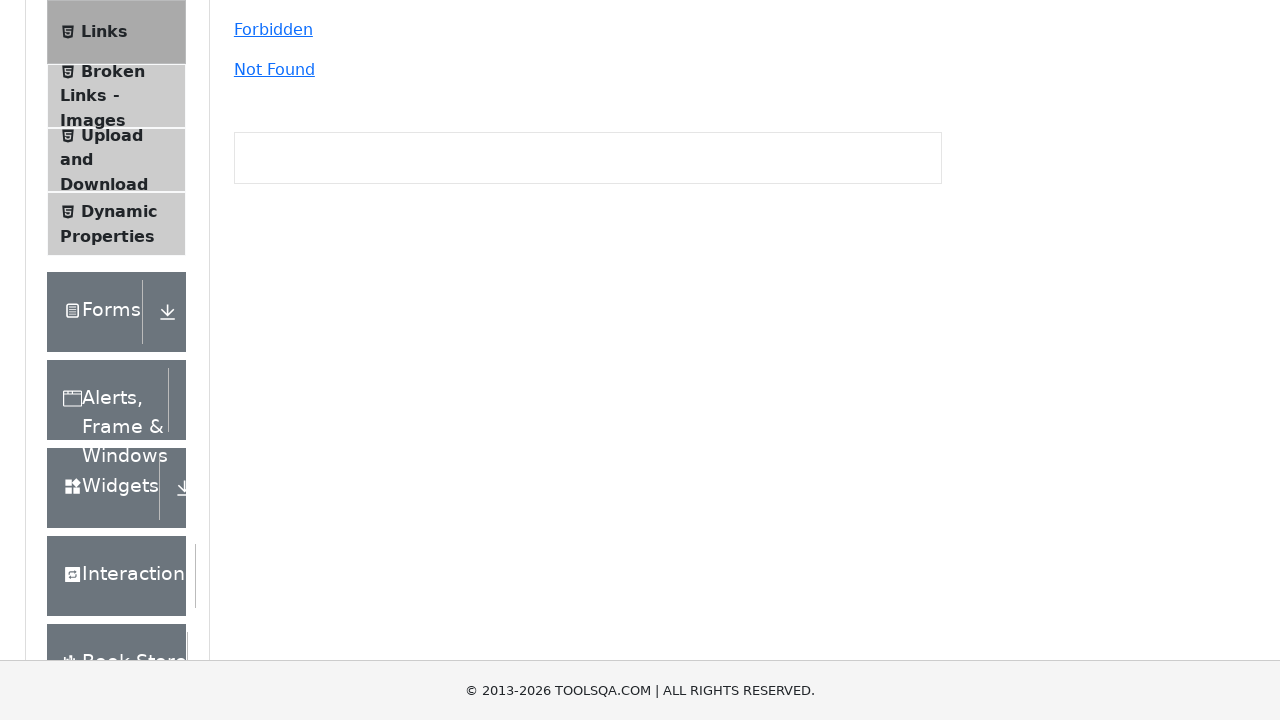

Scrolled to dynamic link element
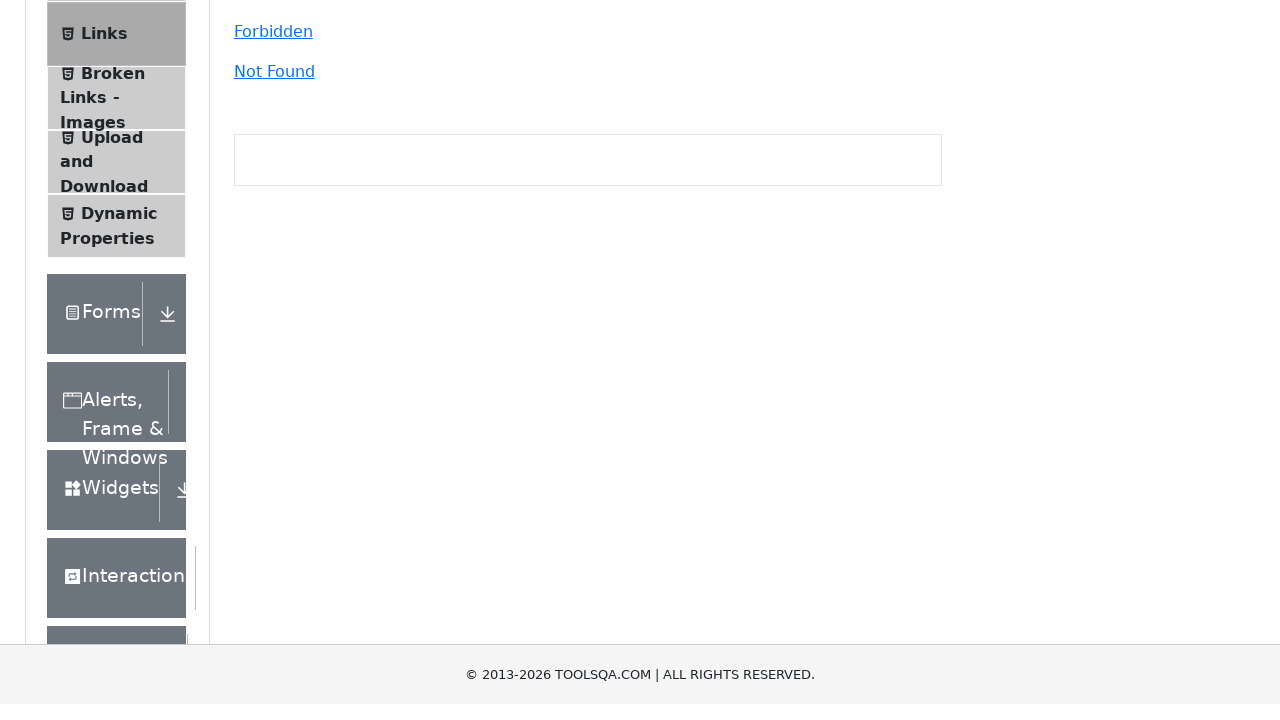

Clicked dynamic link that opens in new tab at (258, 10) on #dynamicLink
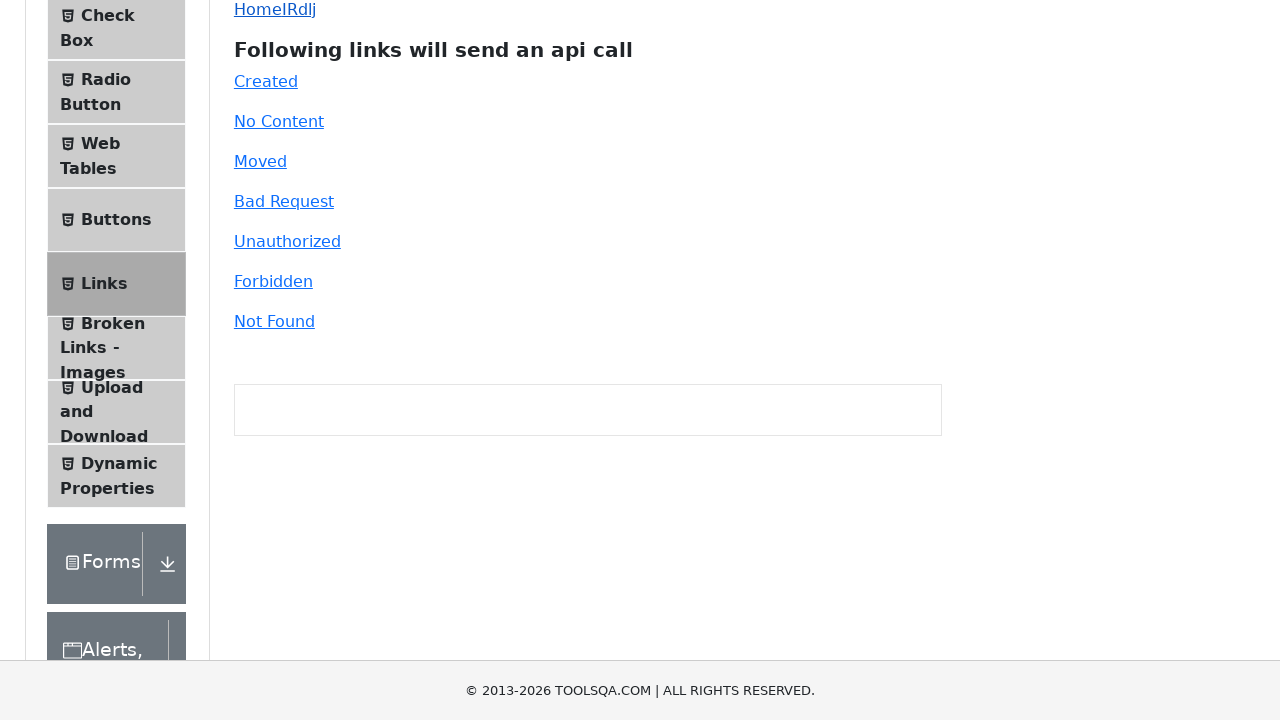

New tab opened from dynamic link
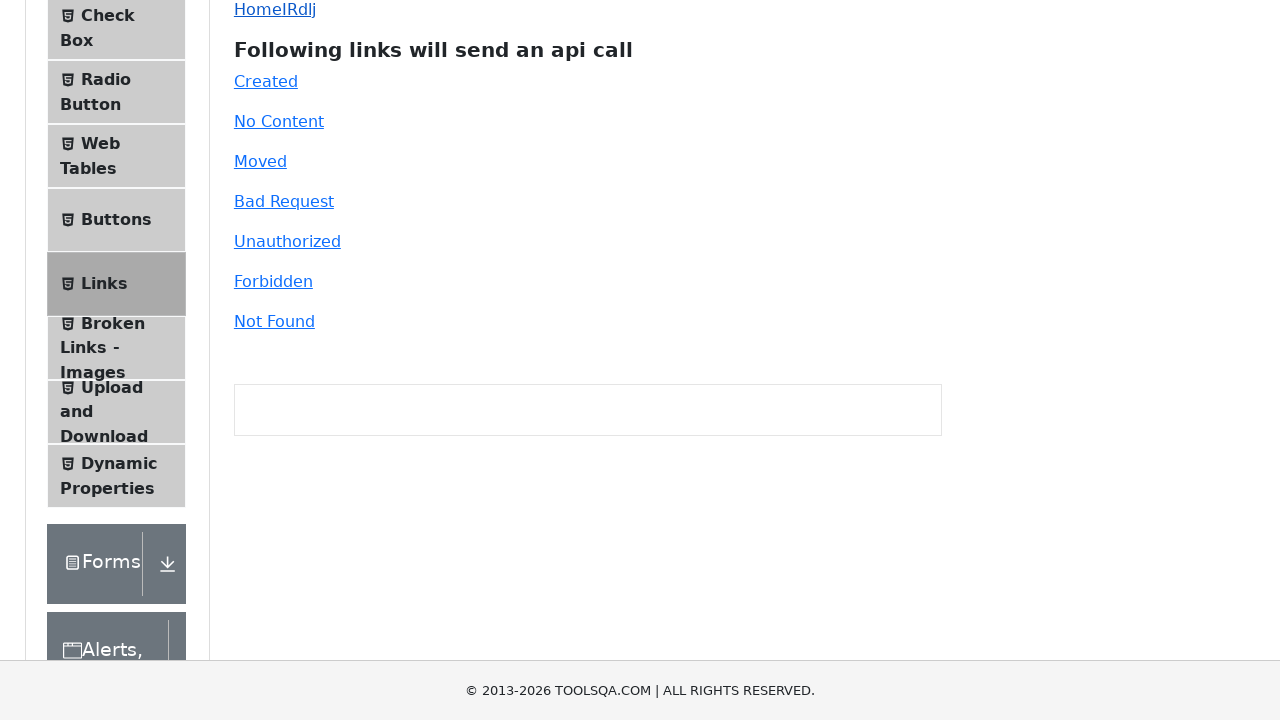

Closed new tab
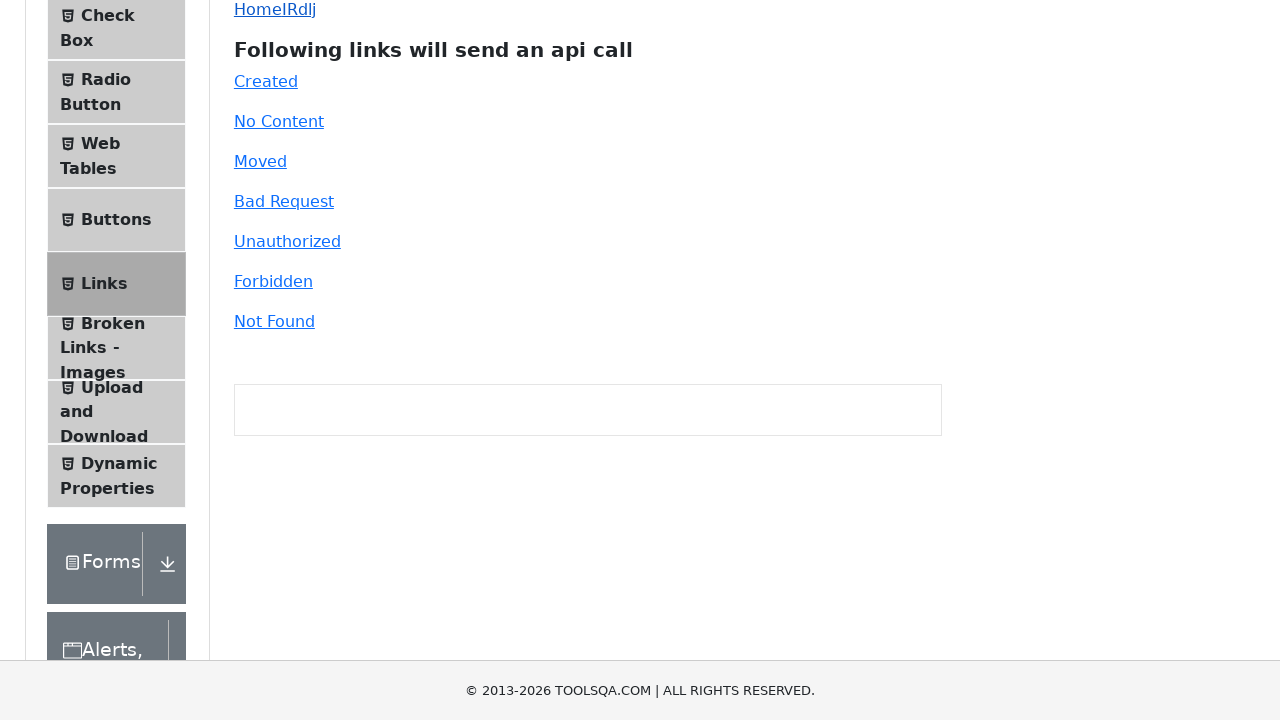

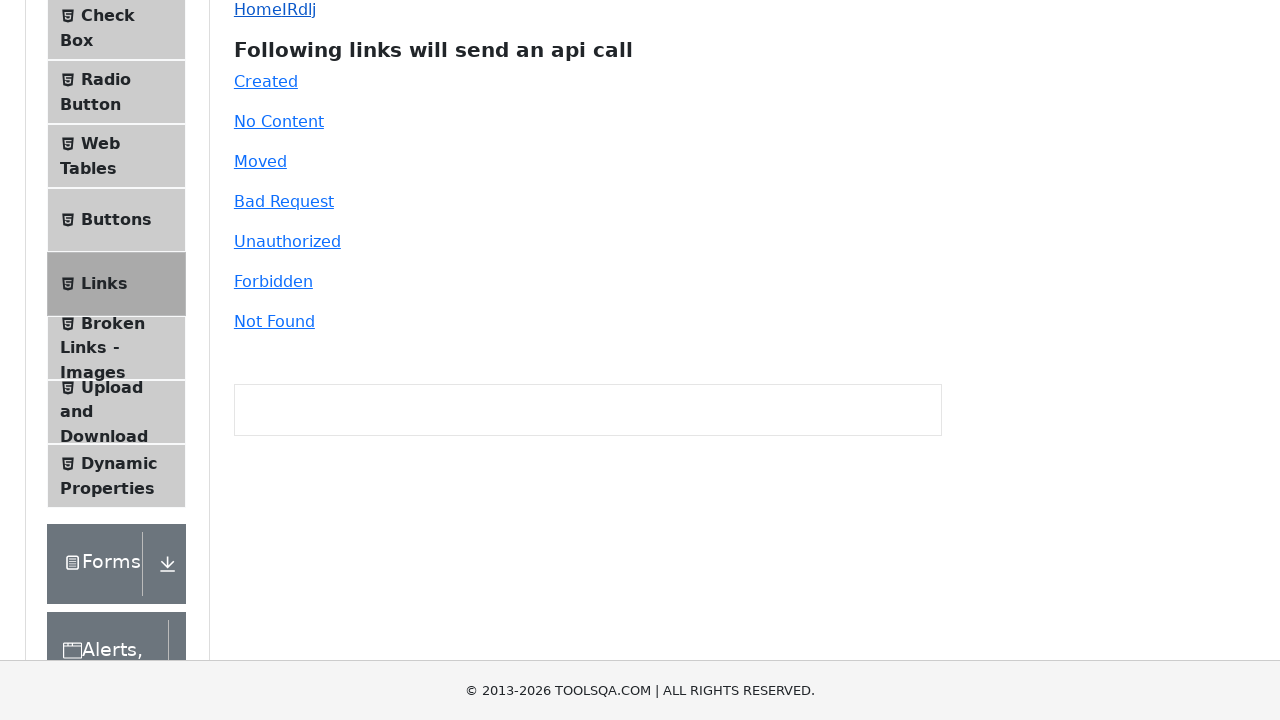